Tests checkbox functionality by navigating to a page with checkboxes and clicking each checkbox in a group of sports-related checkboxes

Starting URL: http://www.tizag.com/htmlT/htmlcheckboxes.php

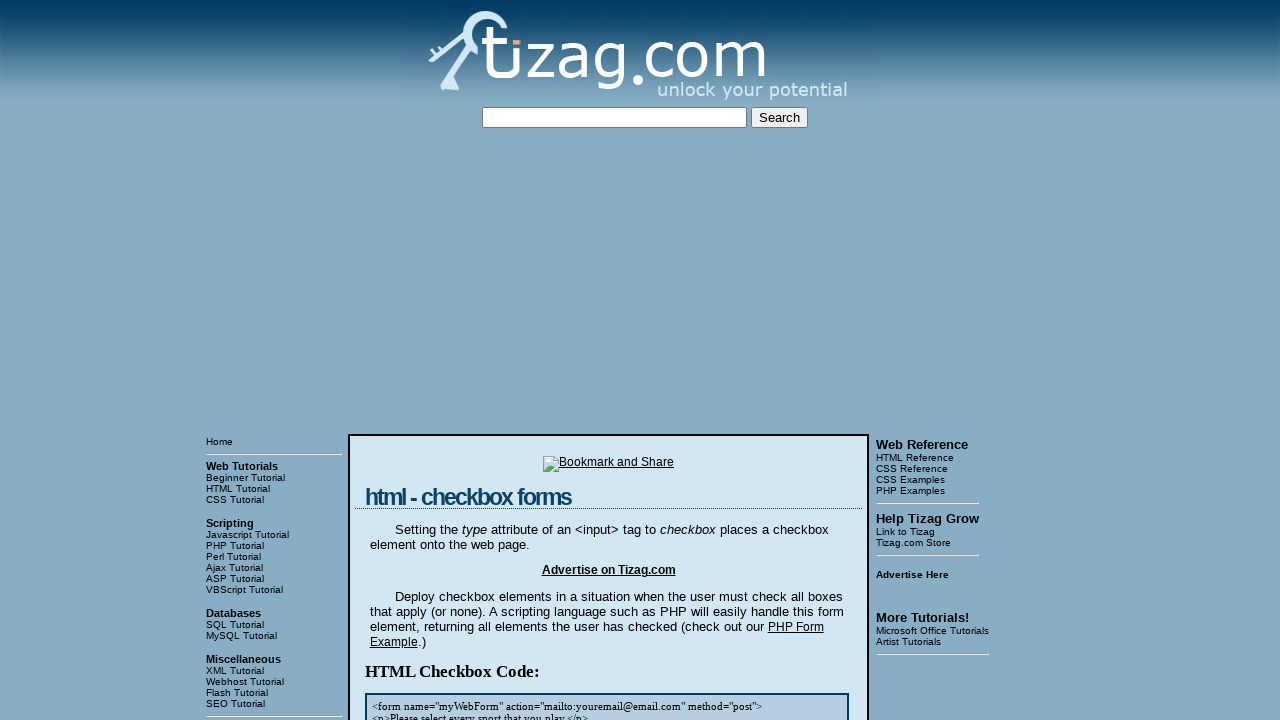

Waited for checkbox container to load
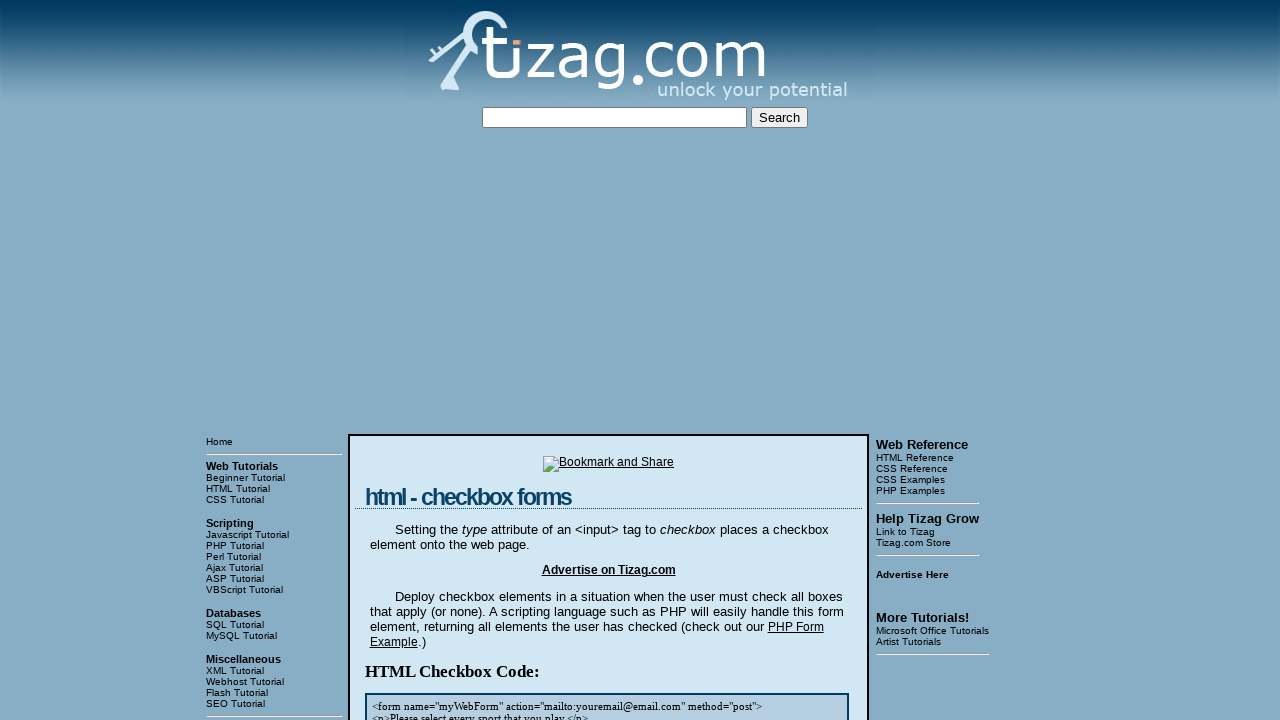

Located all sports checkboxes
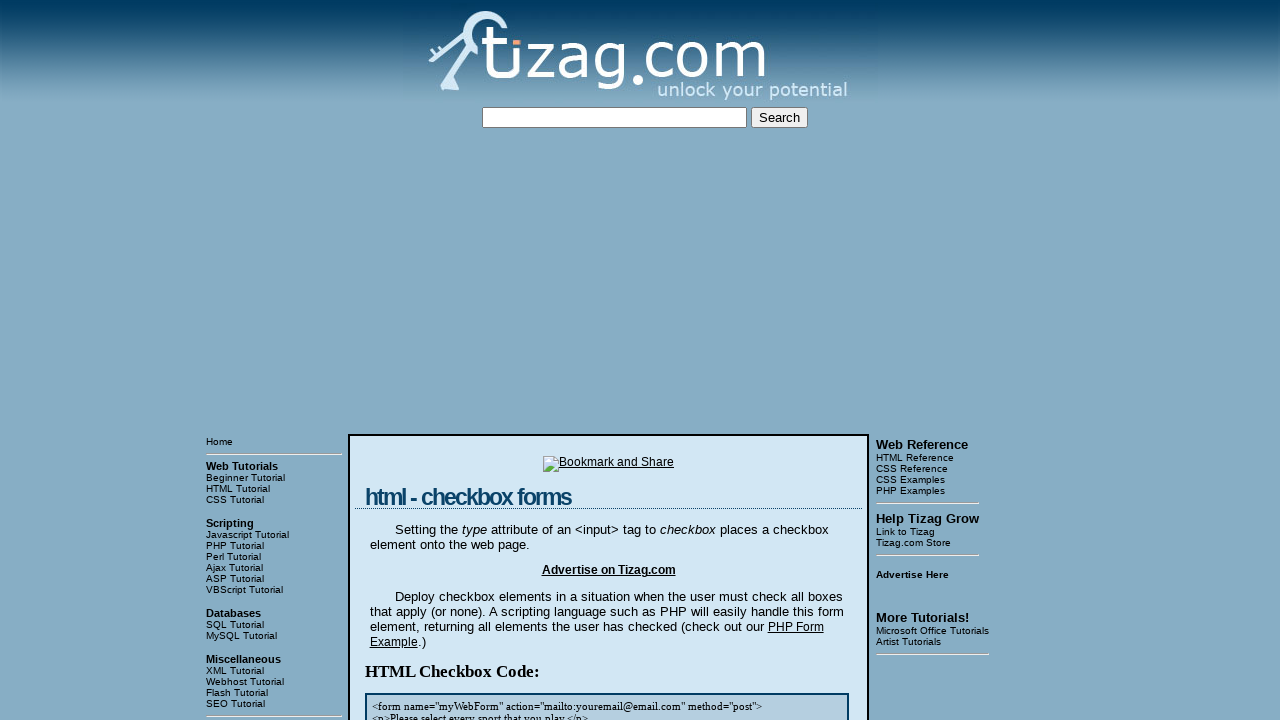

Clicked a sports checkbox at (422, 360) on input[name='sports'] >> nth=0
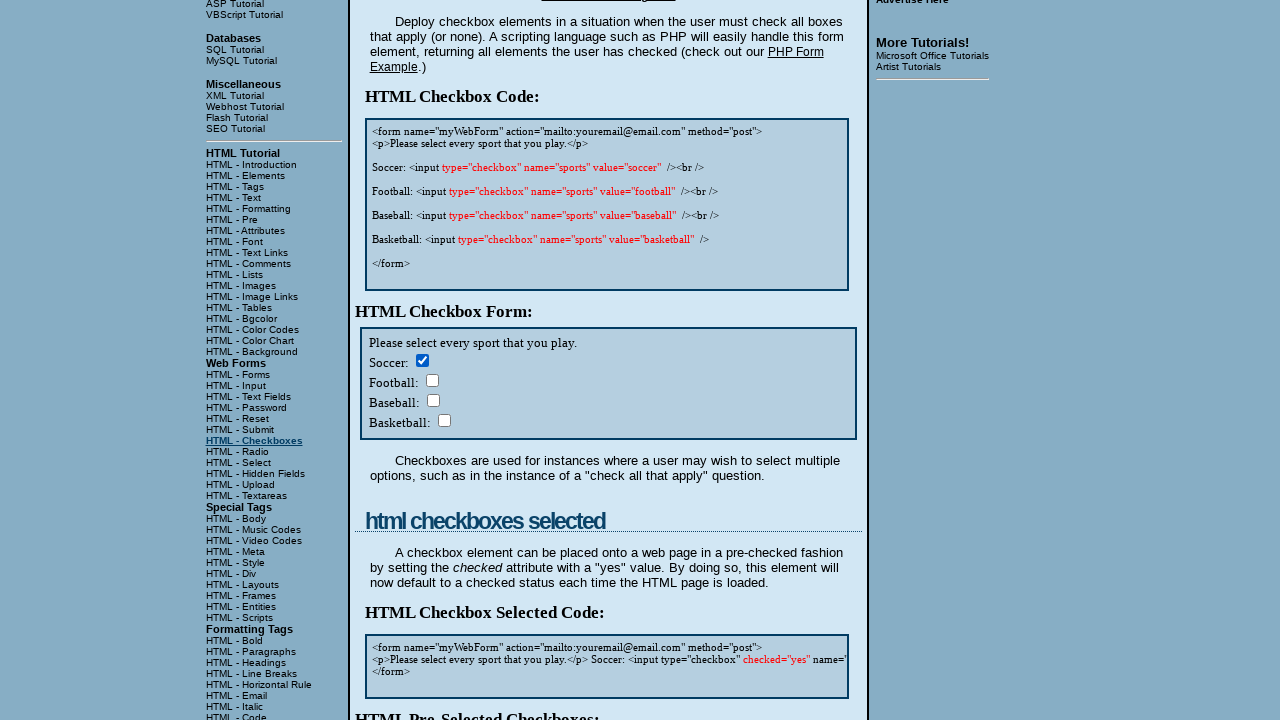

Clicked a sports checkbox at (432, 380) on input[name='sports'] >> nth=1
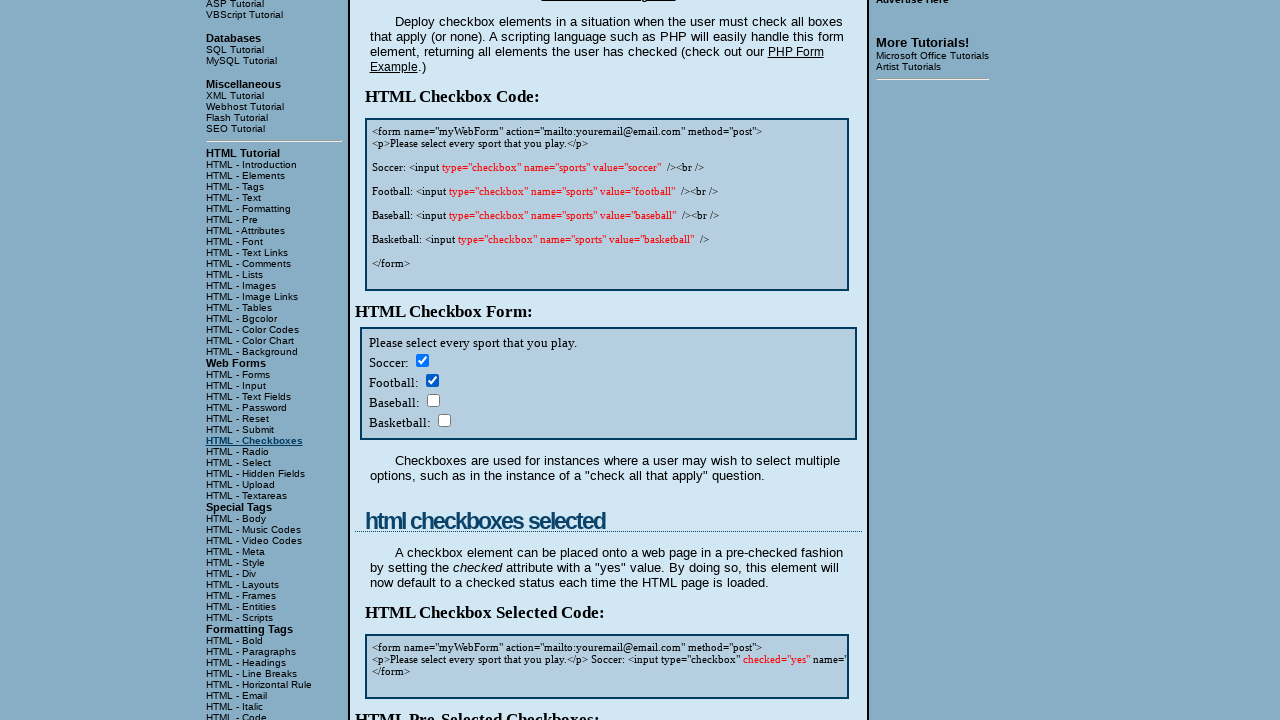

Clicked a sports checkbox at (433, 400) on input[name='sports'] >> nth=2
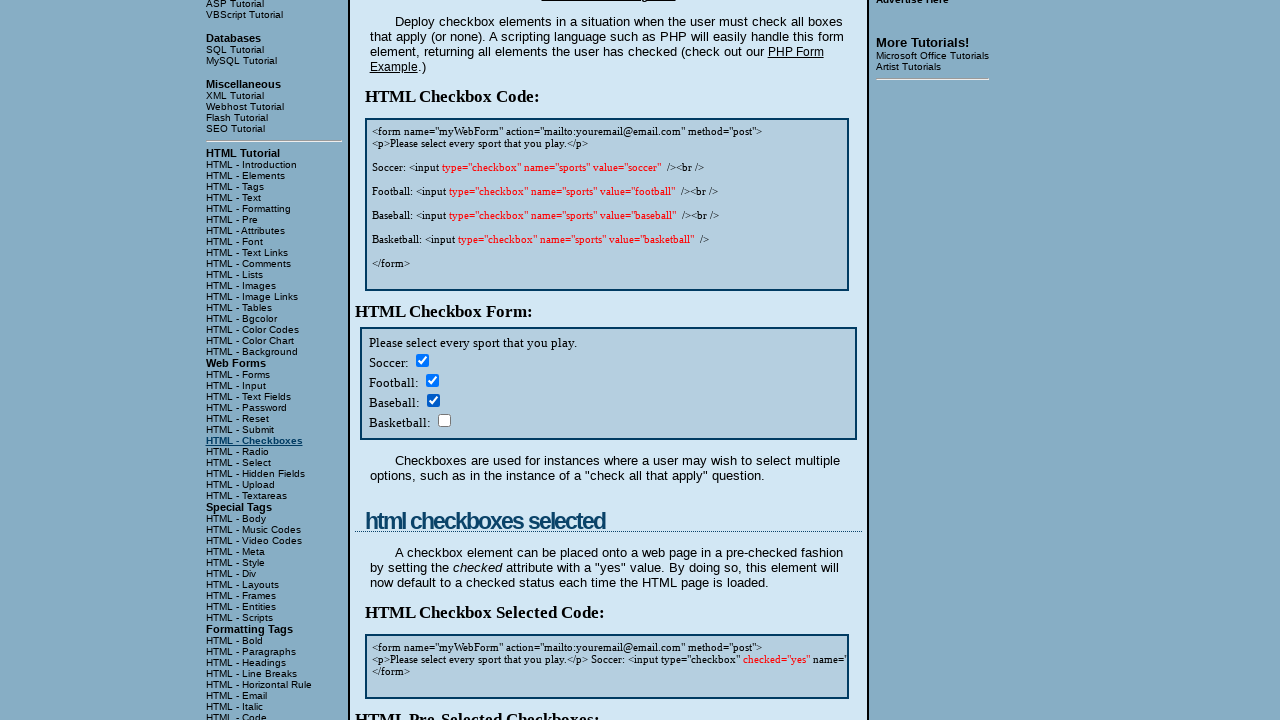

Clicked a sports checkbox at (444, 420) on input[name='sports'] >> nth=3
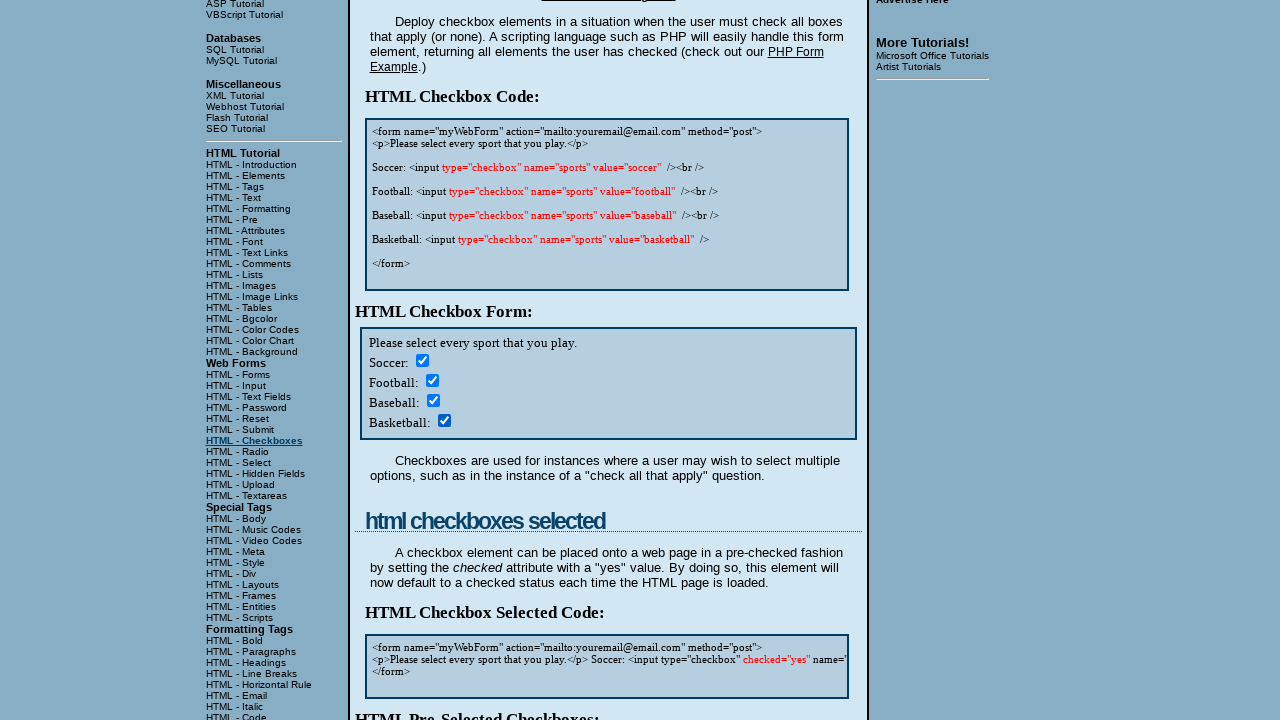

Clicked a sports checkbox at (422, 360) on input[name='sports'] >> nth=4
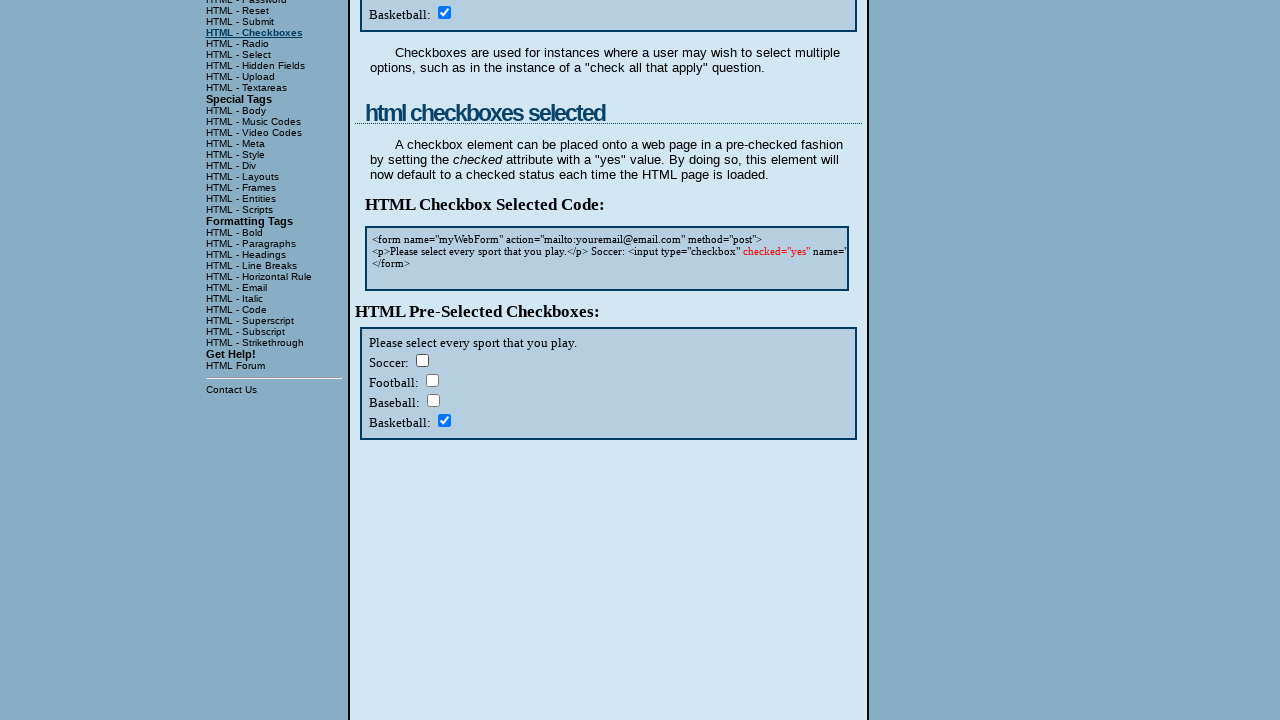

Clicked a sports checkbox at (432, 380) on input[name='sports'] >> nth=5
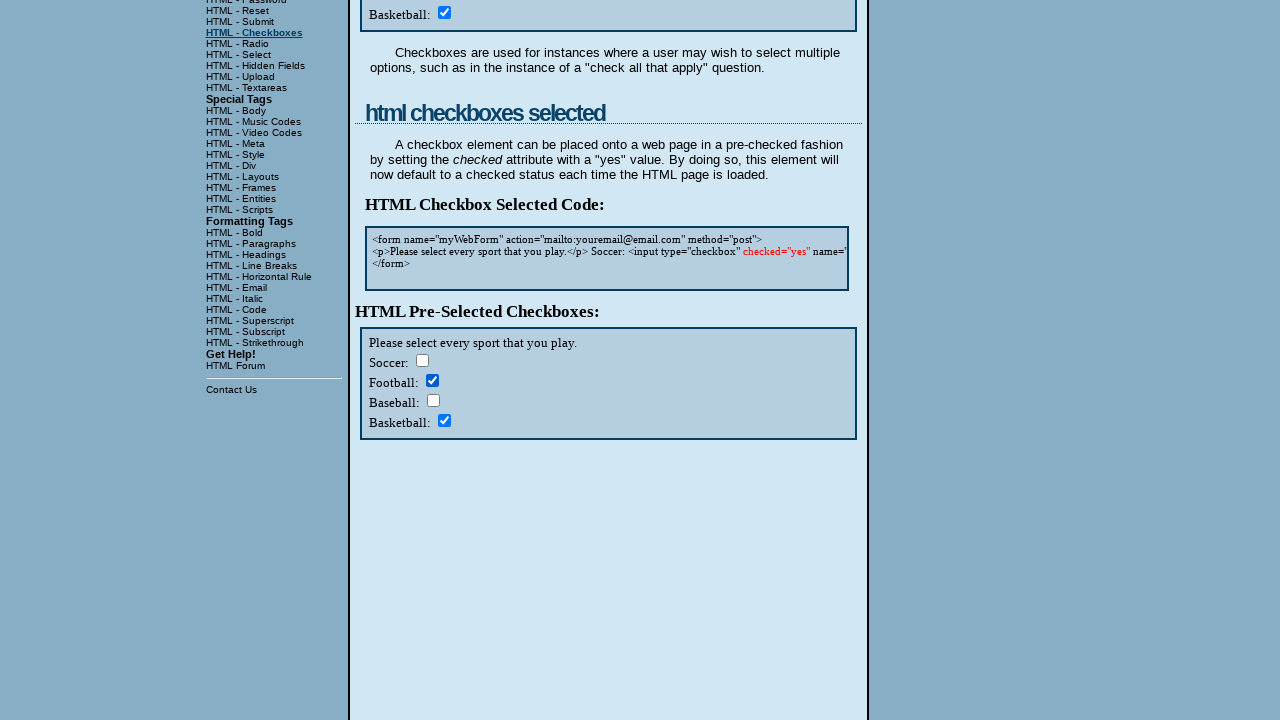

Clicked a sports checkbox at (433, 400) on input[name='sports'] >> nth=6
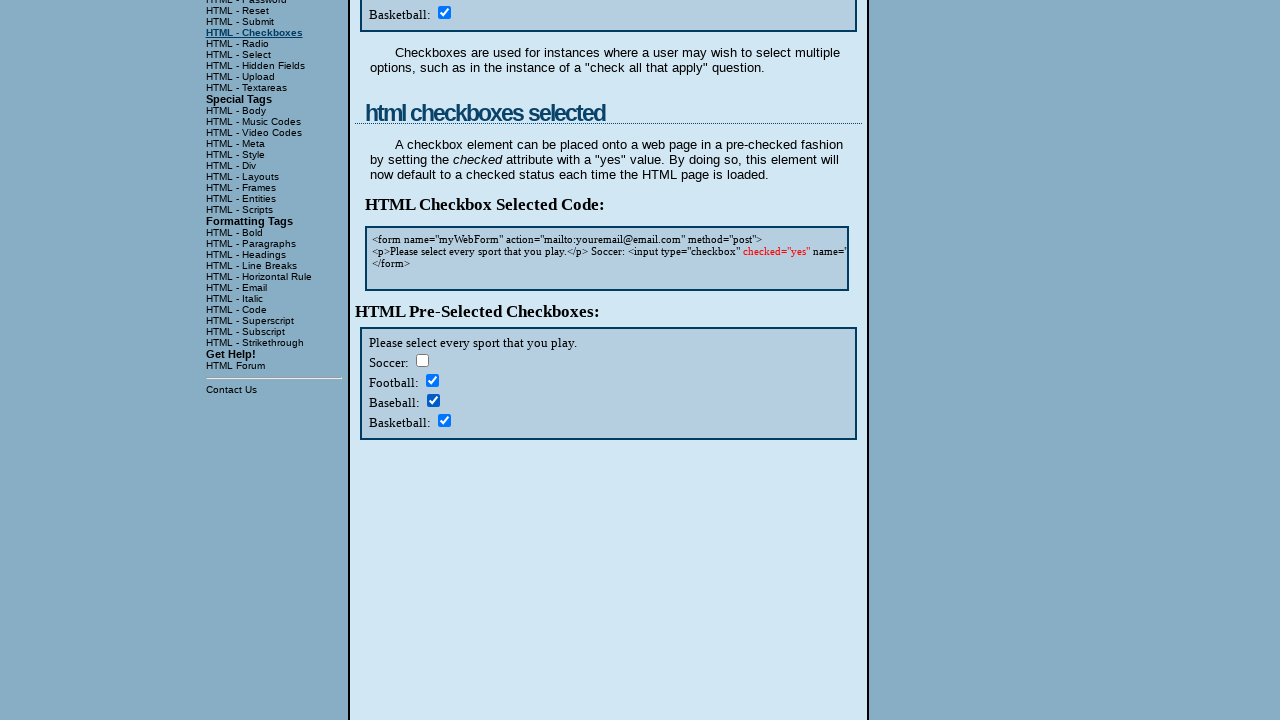

Clicked a sports checkbox at (444, 420) on input[name='sports'] >> nth=7
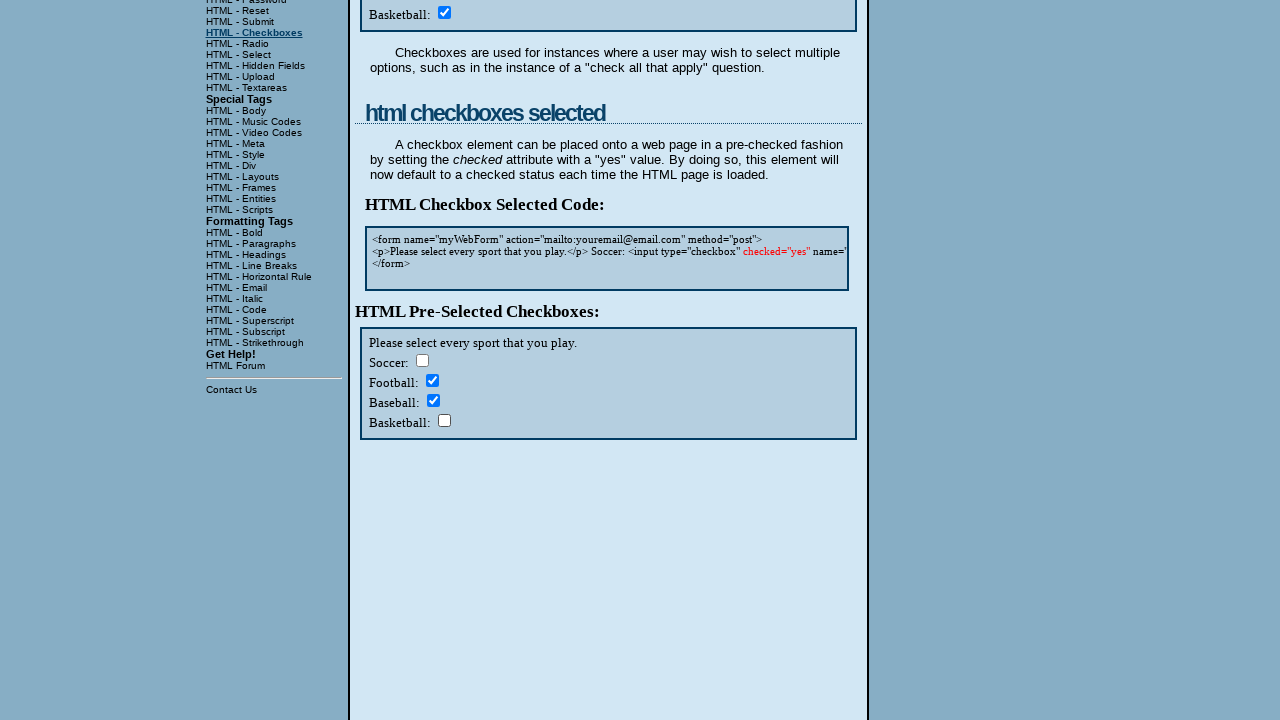

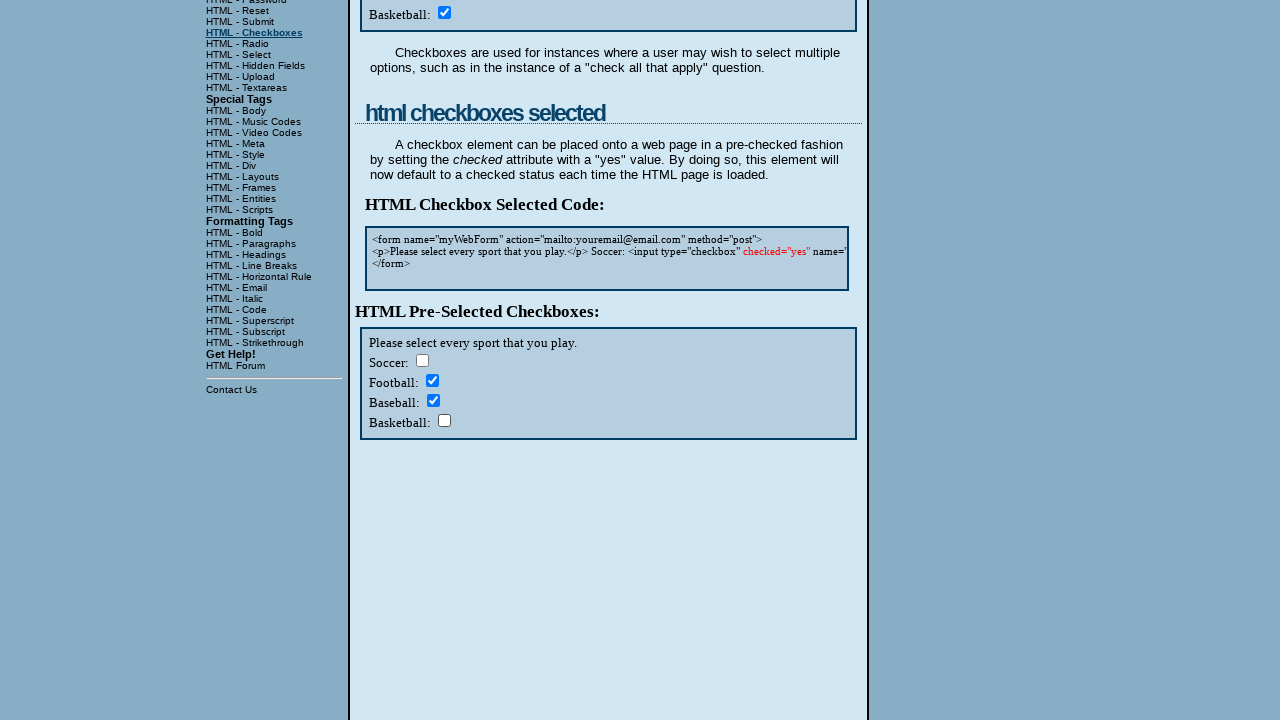